Navigates to Selenium downloads page and clicks on the Java download link to initiate a file download

Starting URL: https://www.selenium.dev/downloads/

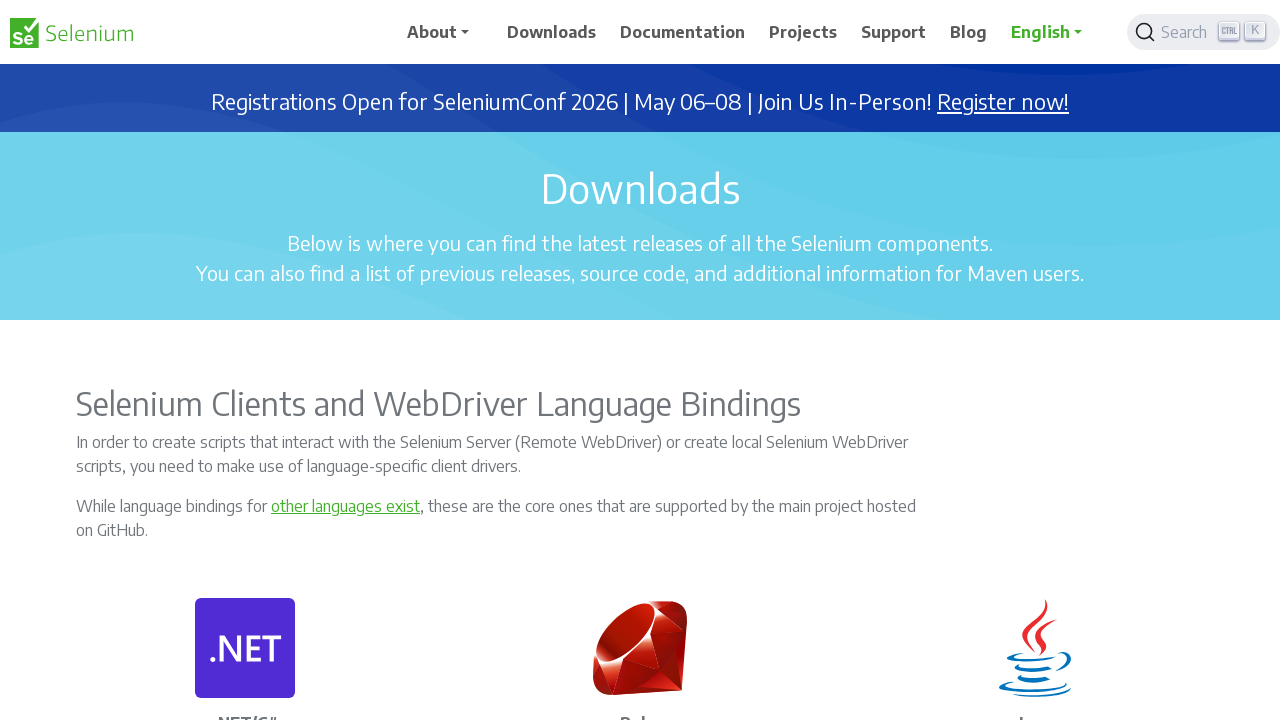

Navigated to Selenium downloads page
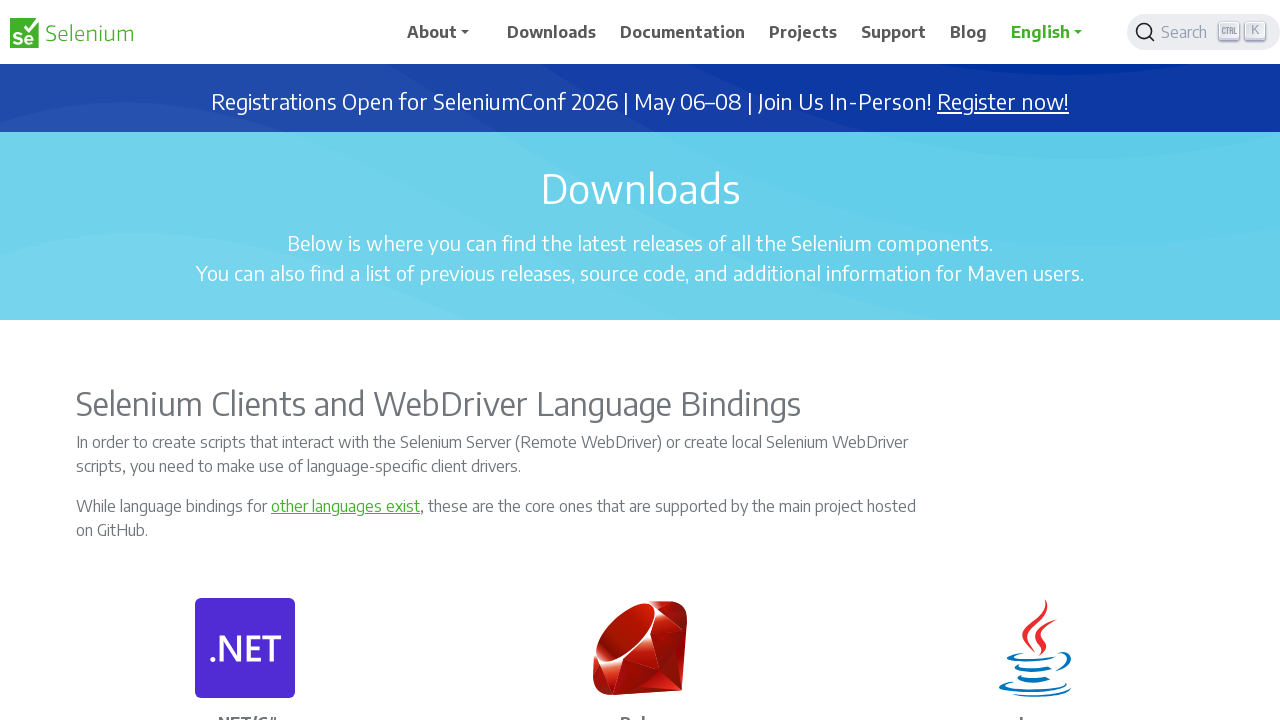

Clicked on Java download link at (1035, 711) on xpath=//p[@class='card-text m-0 pb-1']/preceding::p[text()='Java']
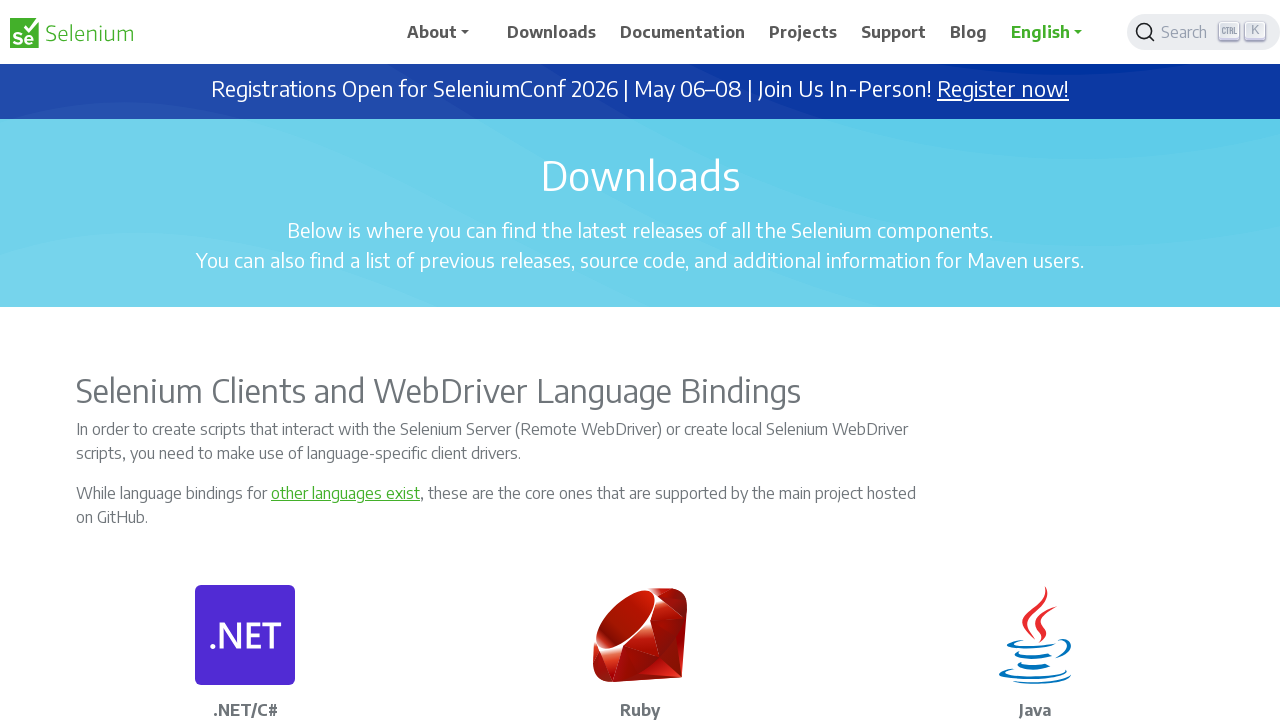

Waited for file download to initiate
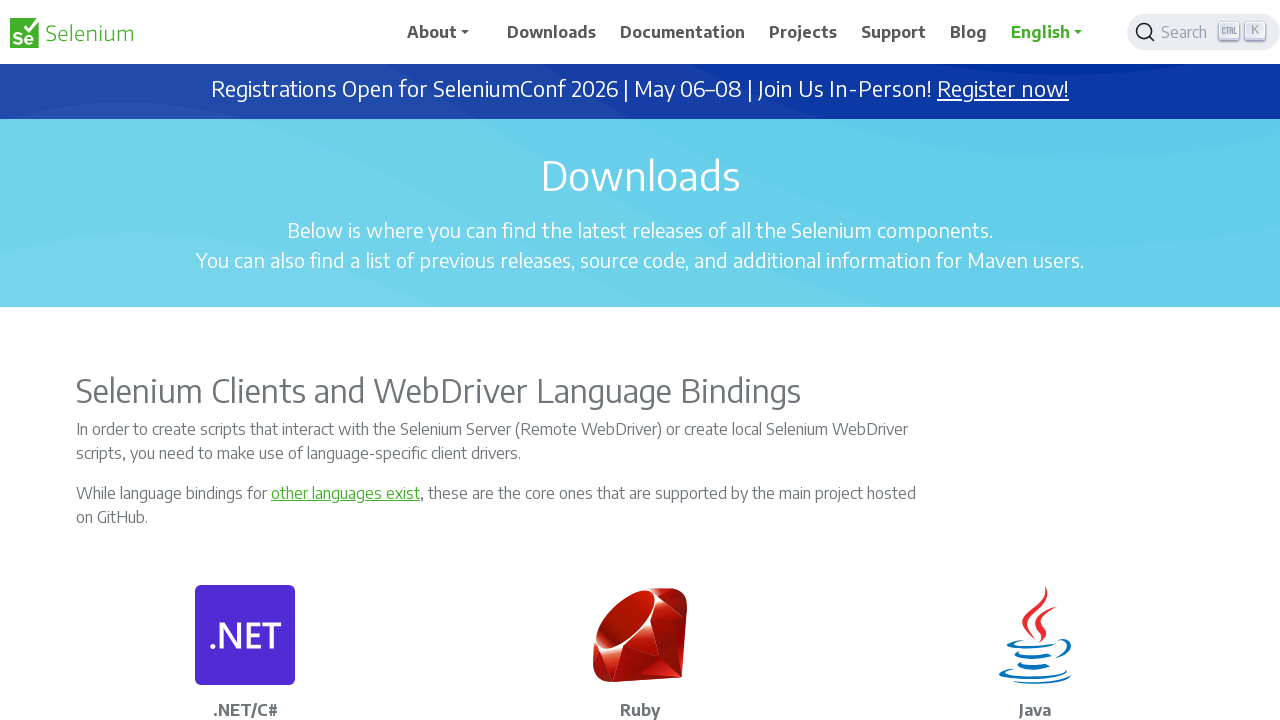

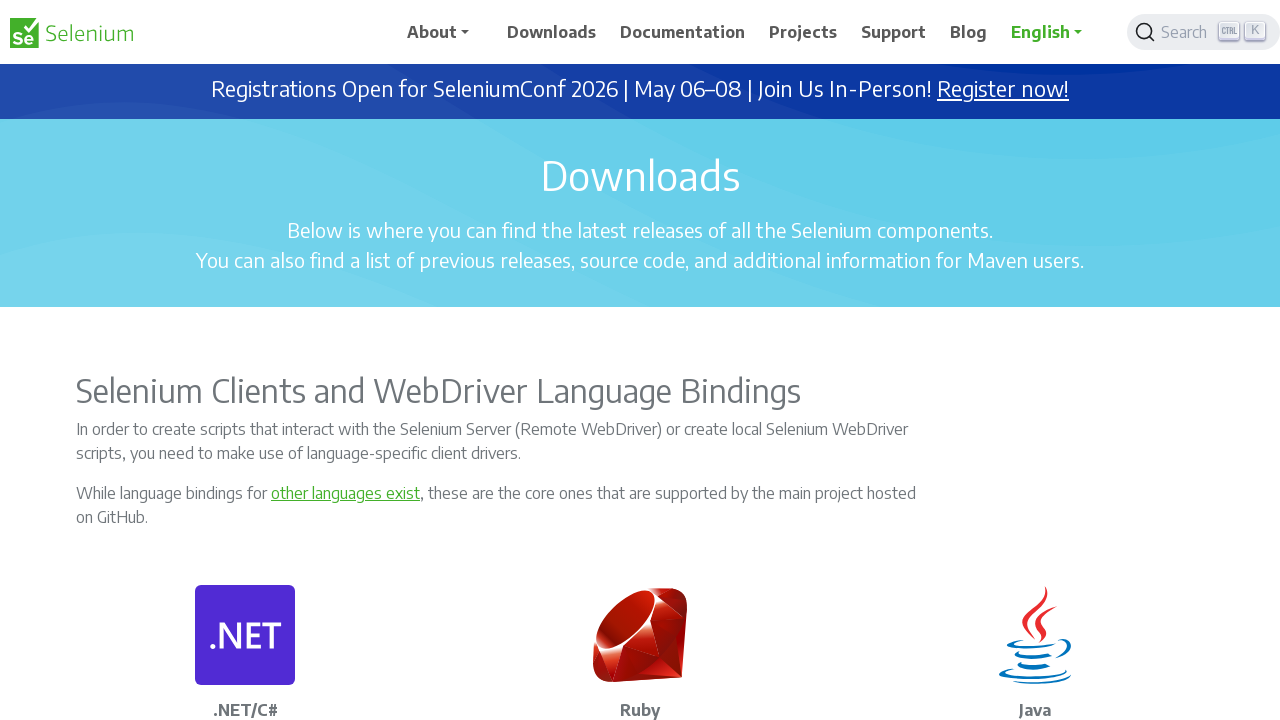